Tests alert handling with OK and Cancel buttons by navigating to the Cancel tab and dismissing the alert

Starting URL: https://demo.automationtesting.in/Alerts.html

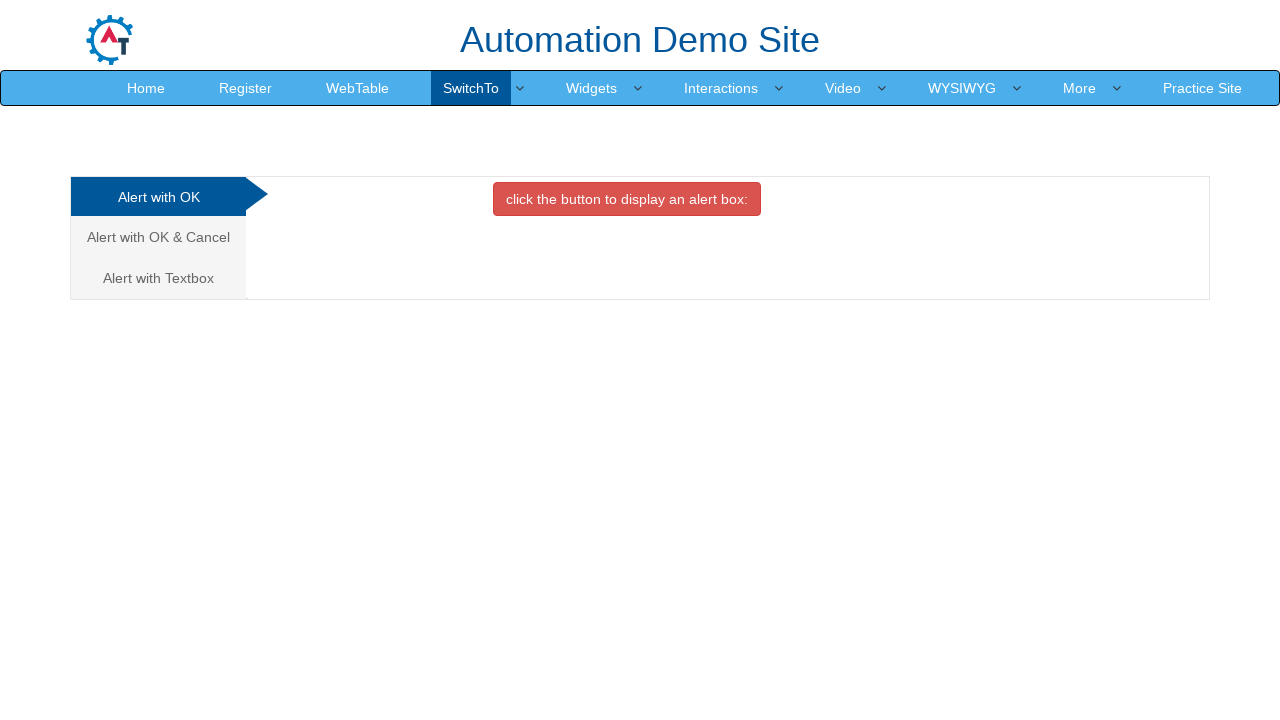

Clicked on the Alert with OK & Cancel tab at (158, 237) on xpath=//a[@href='#CancelTab']
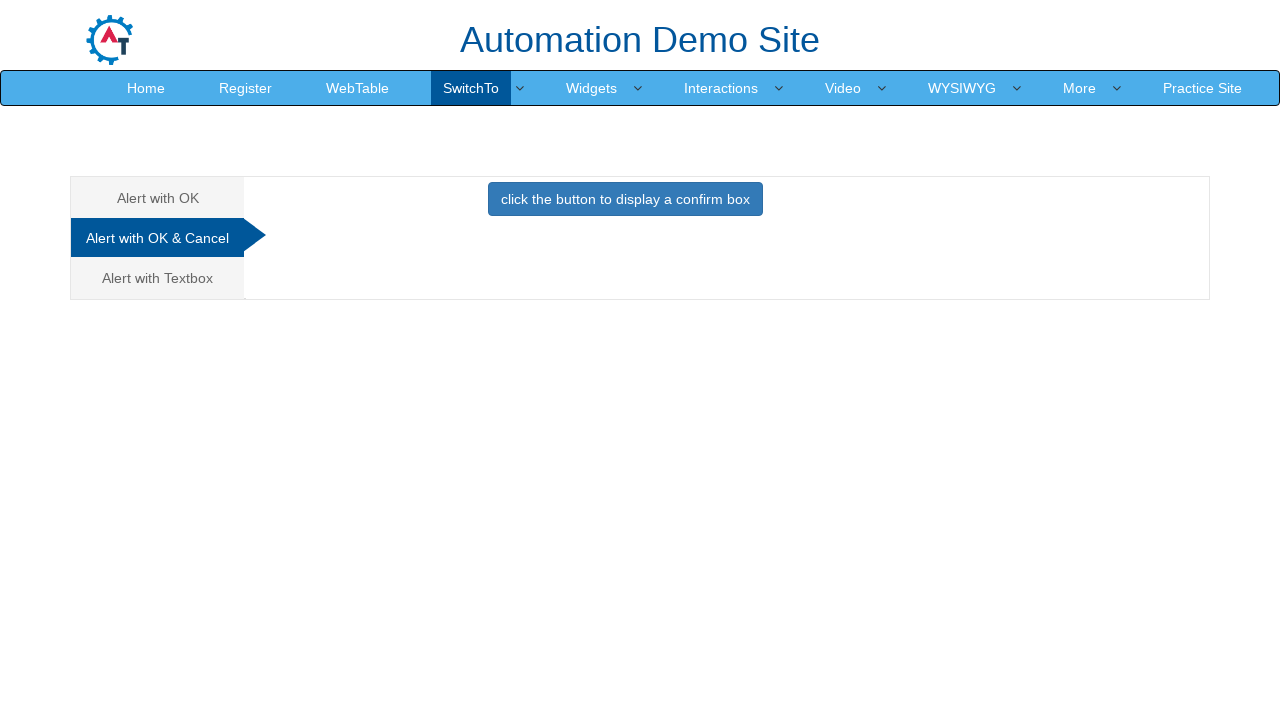

Clicked button to trigger alert at (625, 199) on xpath=//button[@class='btn btn-primary']
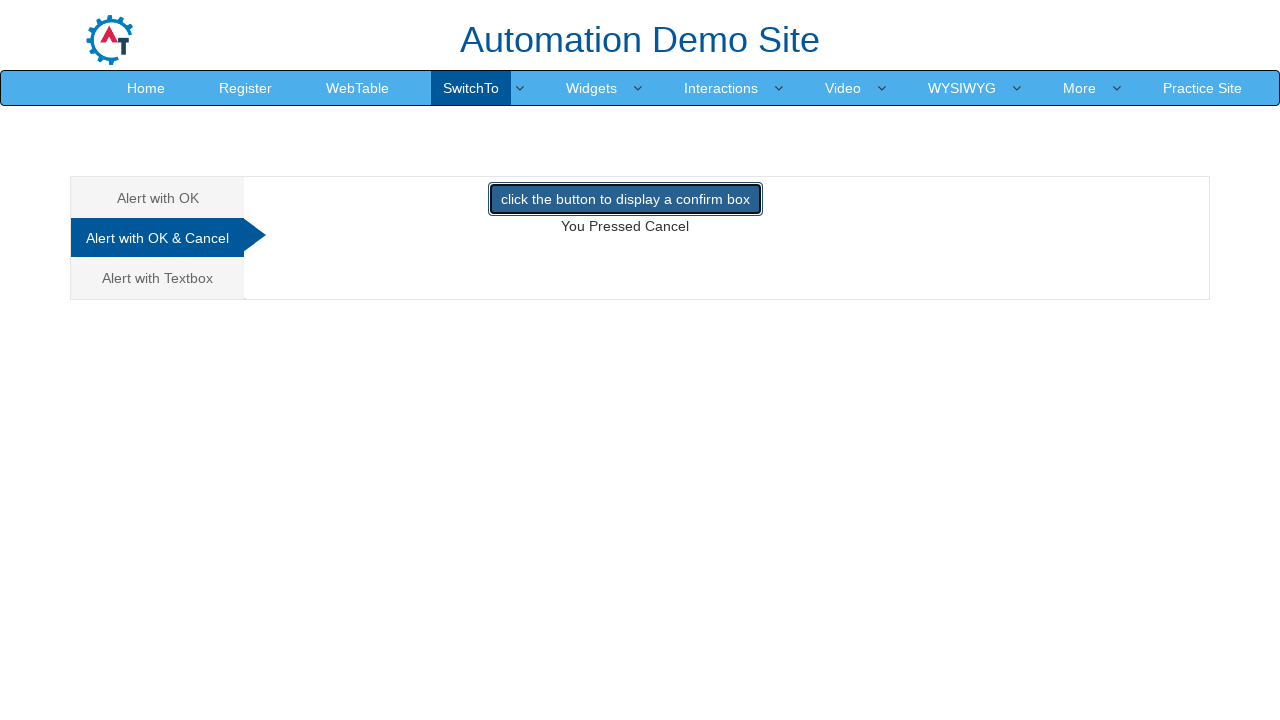

Set up dialog handler to dismiss alerts
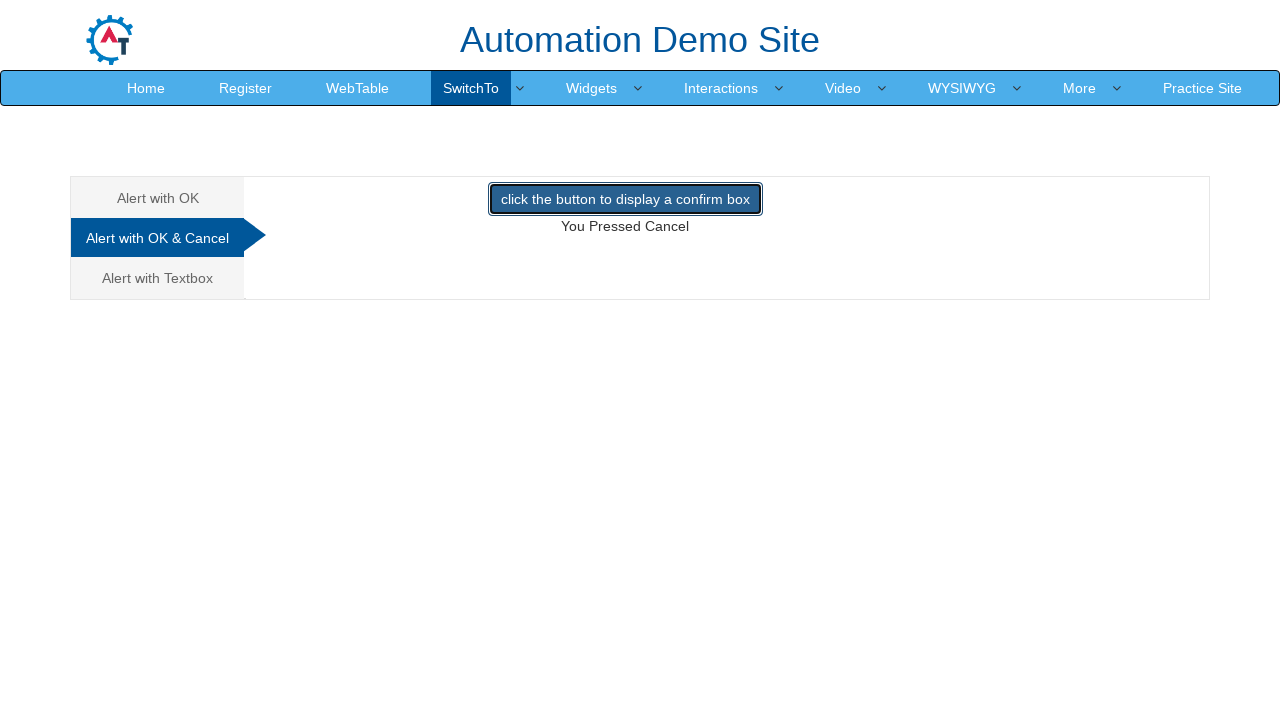

Clicked button to trigger alert and dismissed it with Cancel at (625, 199) on xpath=//button[@class='btn btn-primary']
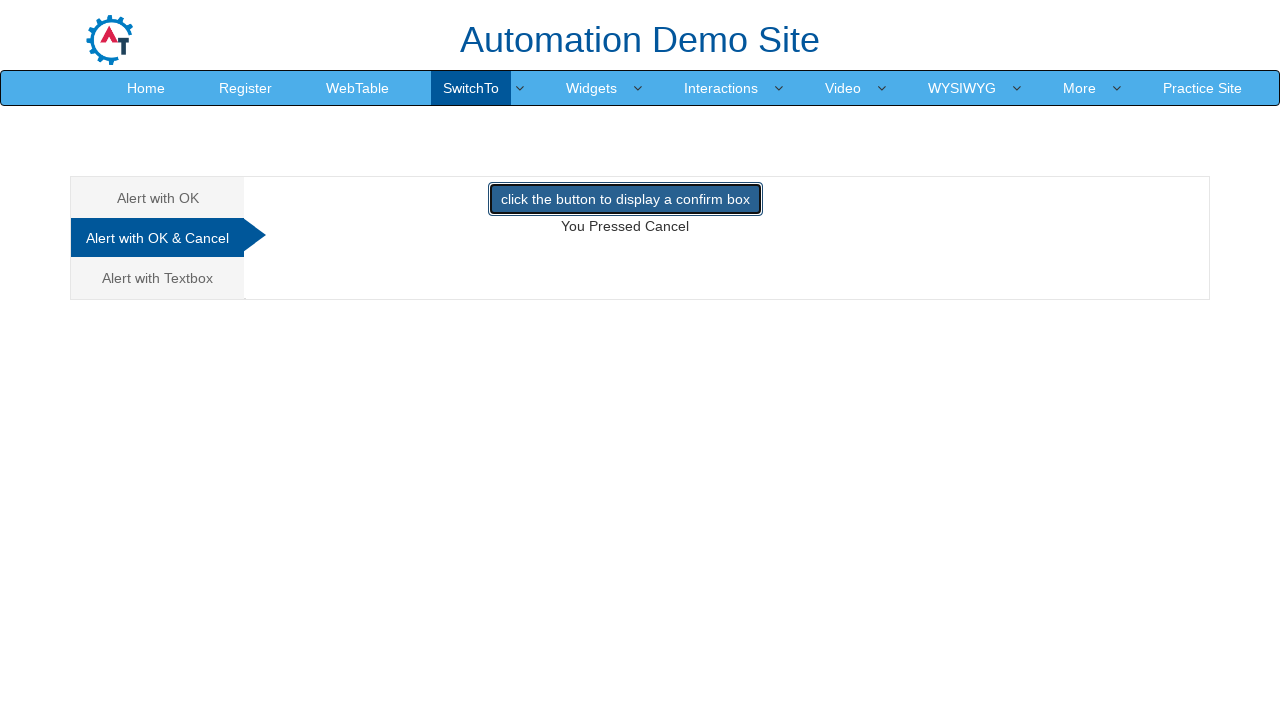

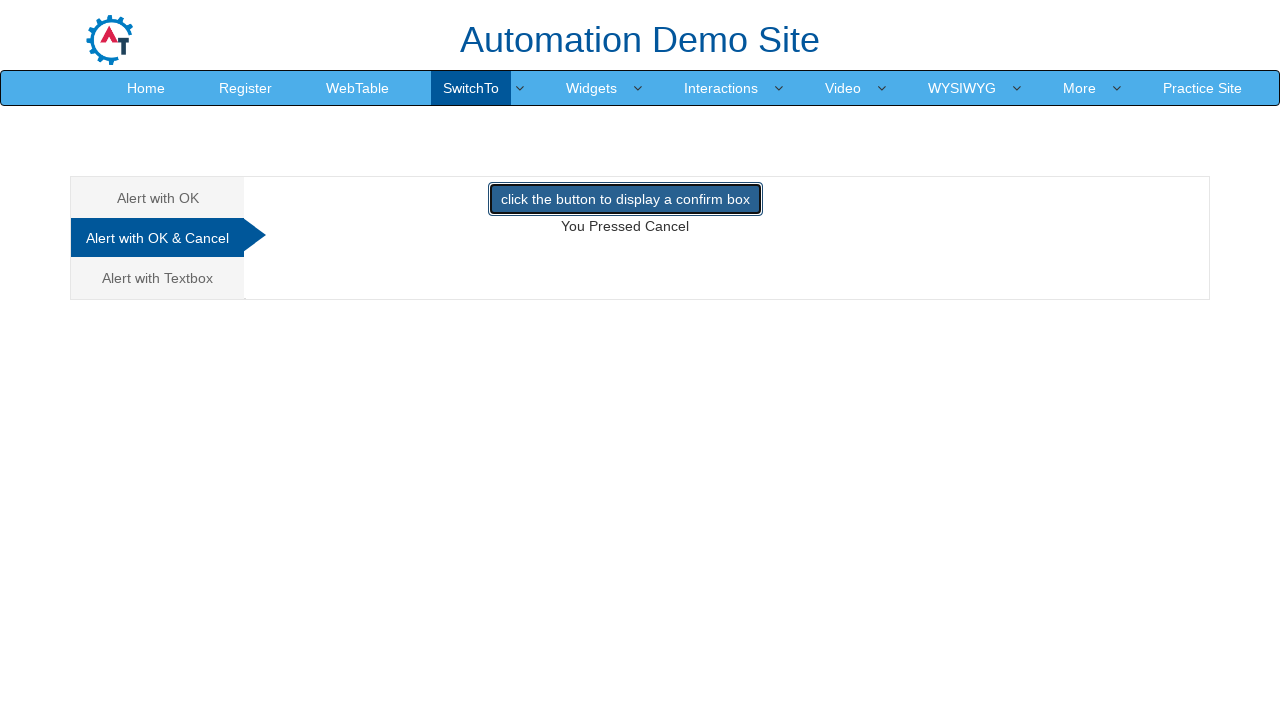